Tests a registration form by filling an email field and selecting an option from a dropdown menu

Starting URL: https://demo.automationtesting.in/Register.html

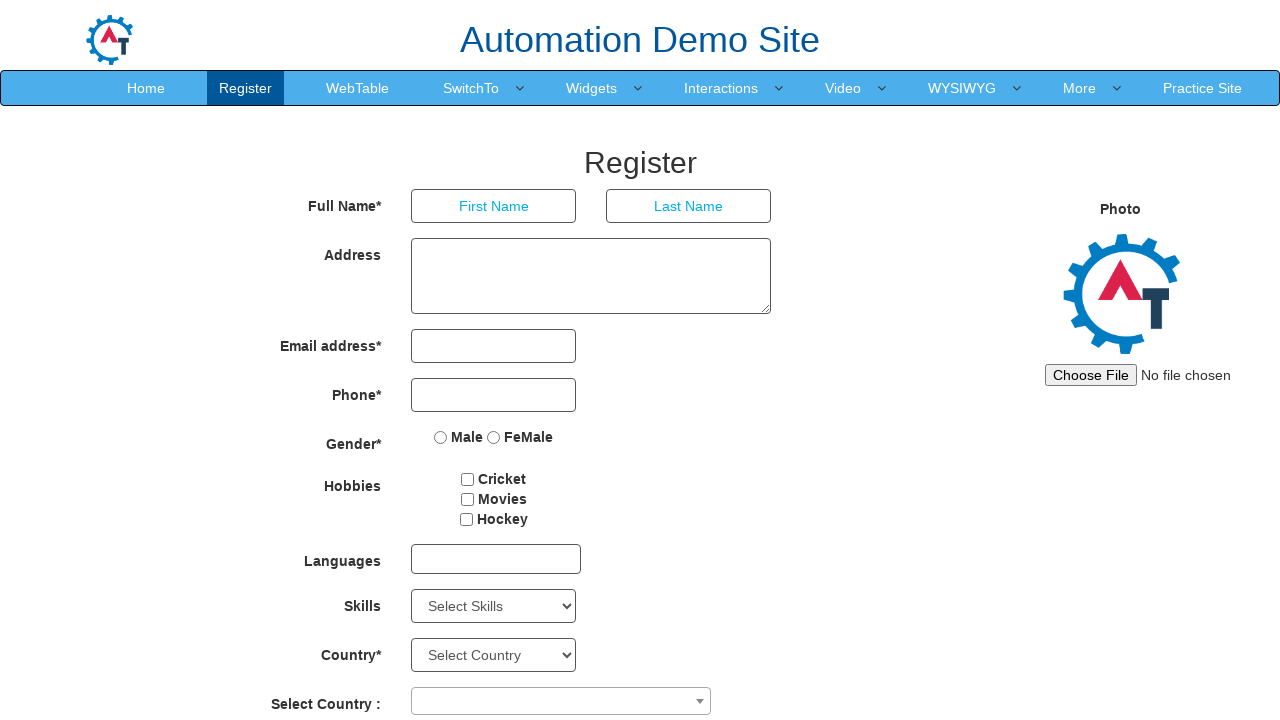

Filled email field with 'testuser2847@example.com' on input[type='email']
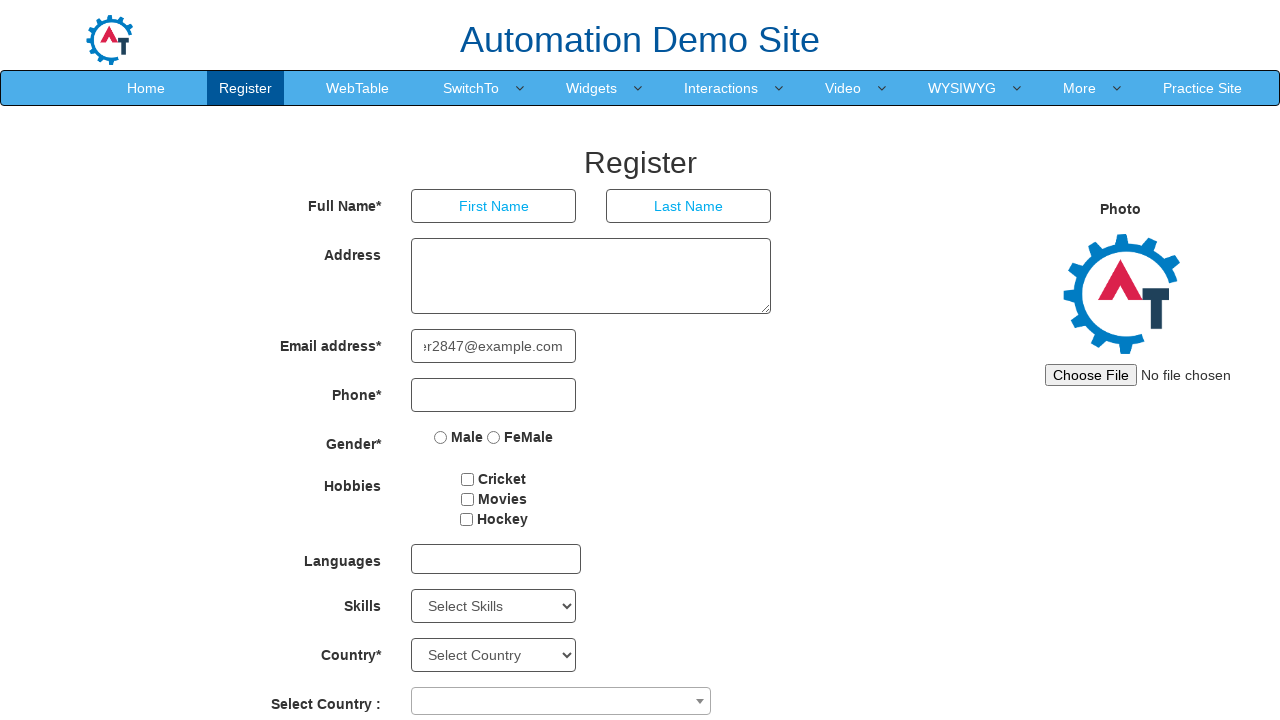

Selected 'Troubleshooting' from dropdown menu on select.form-control
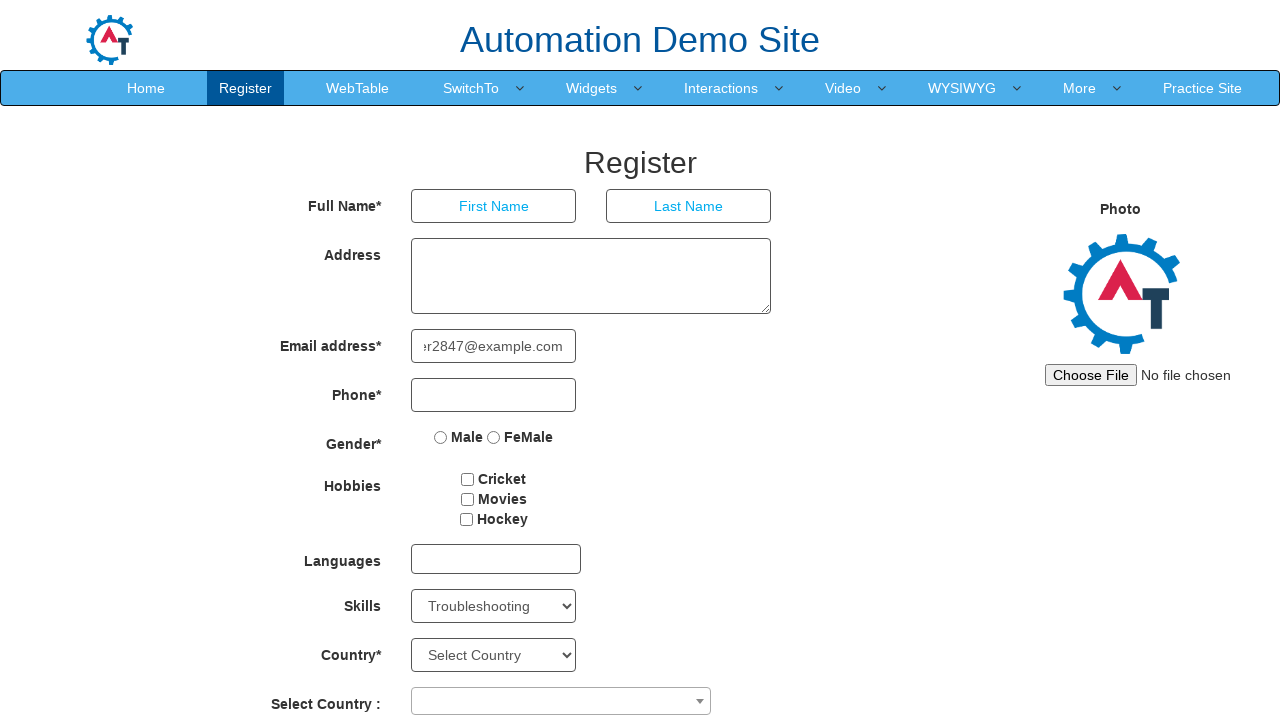

Waited 1 second to verify selection was made
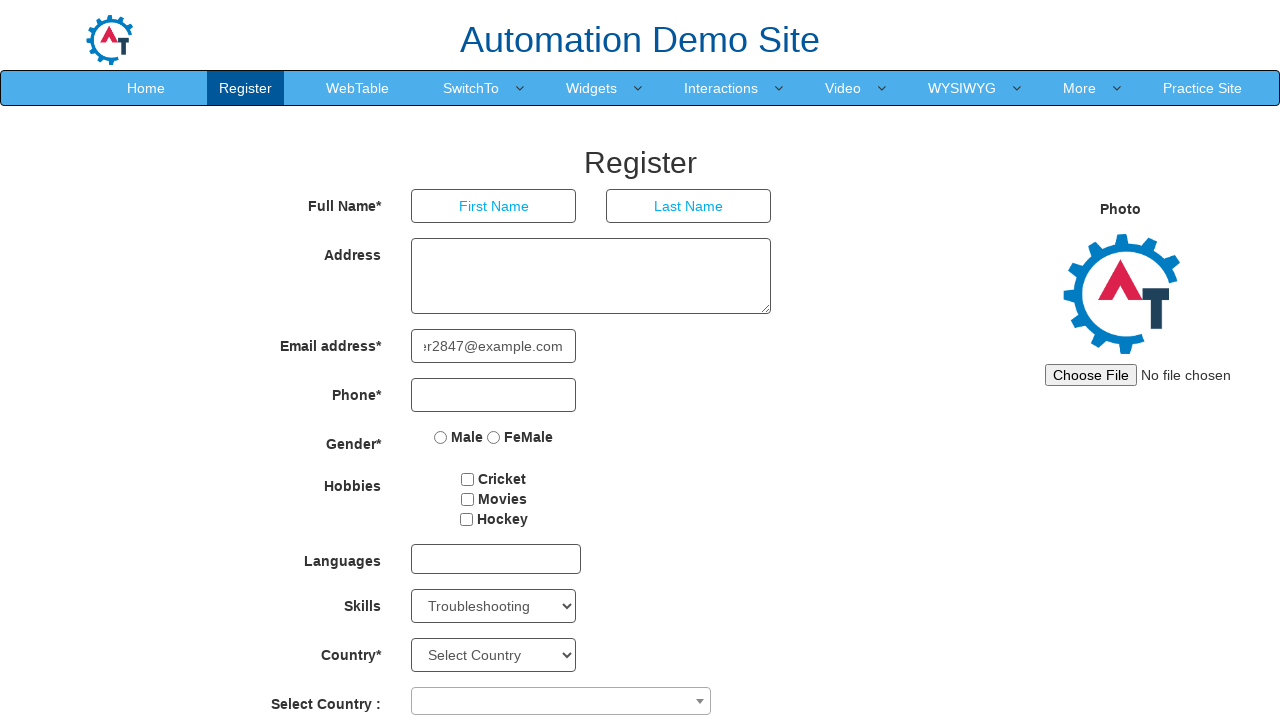

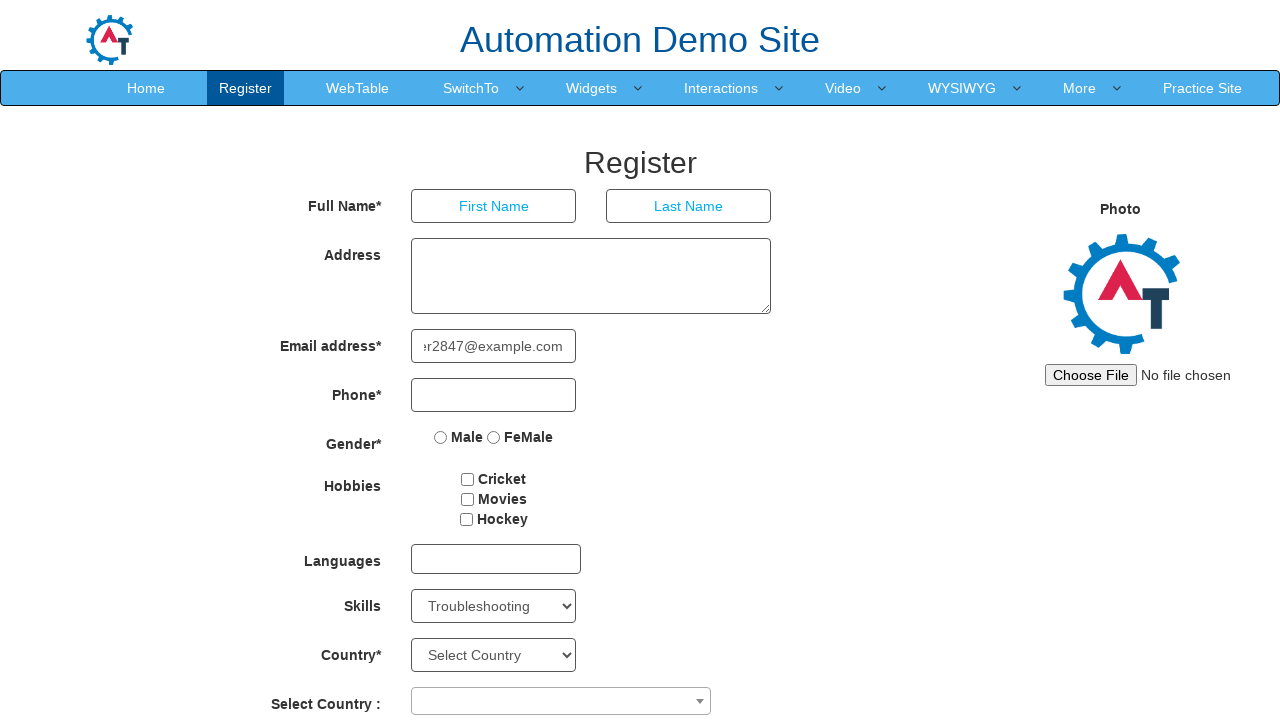